Tests an e-commerce flow by adding specific vegetables to cart, proceeding to checkout, and applying a promo code

Starting URL: https://rahulshettyacademy.com/seleniumPractise/

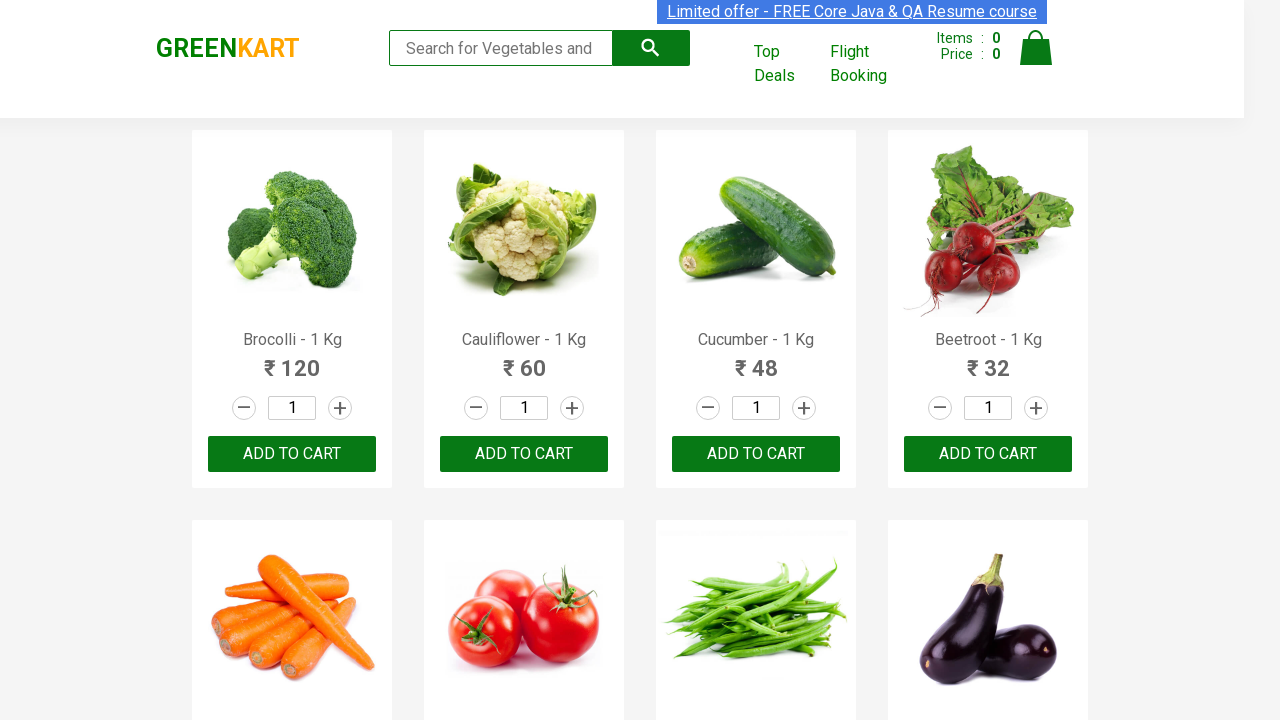

Located all product names on the page
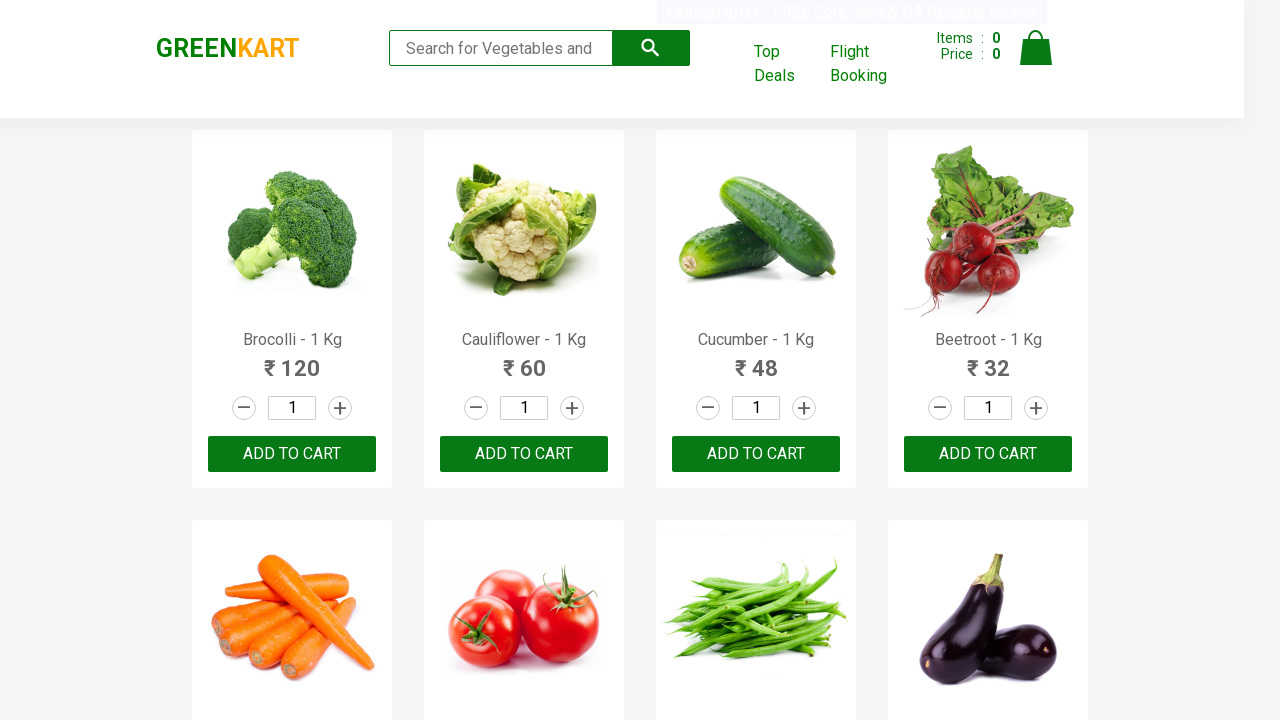

Retrieved text for product 0: Brocolli - 1 Kg
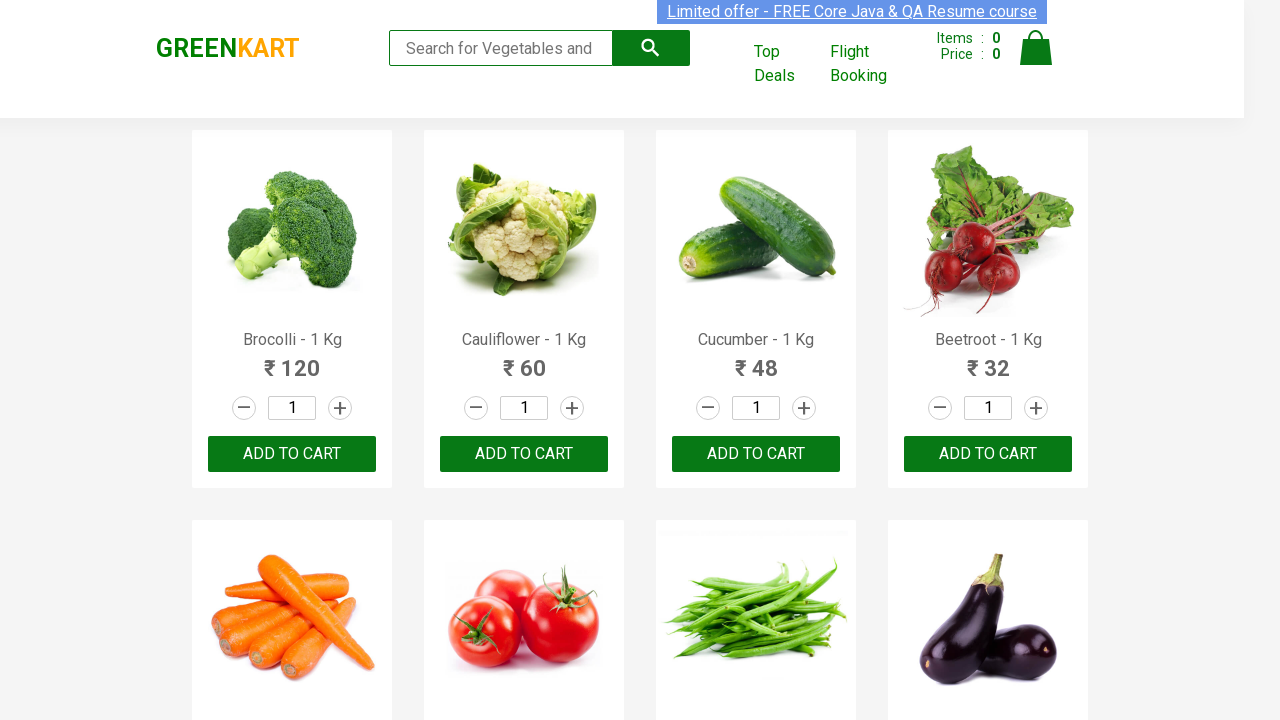

Retrieved text for product 1: Cauliflower - 1 Kg
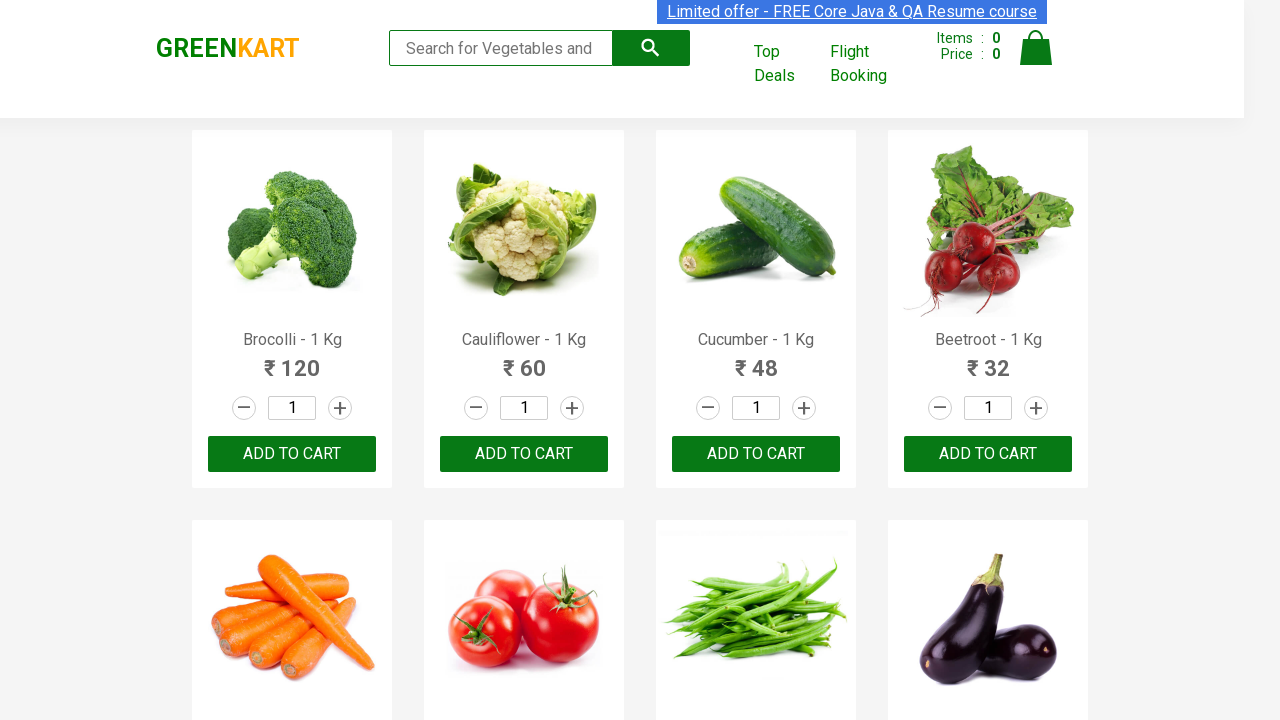

Added Cauliflower to cart at (524, 454) on xpath=//div[@class='product-action']/button >> nth=1
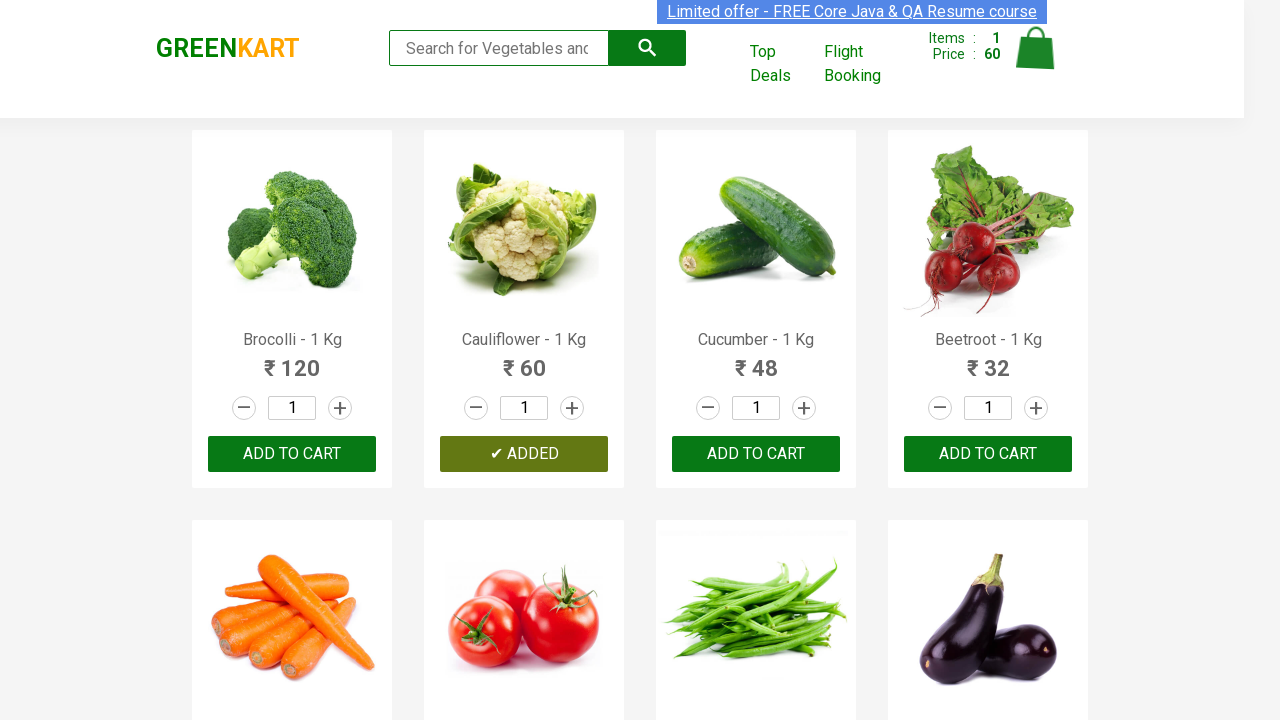

Retrieved text for product 2: Cucumber - 1 Kg
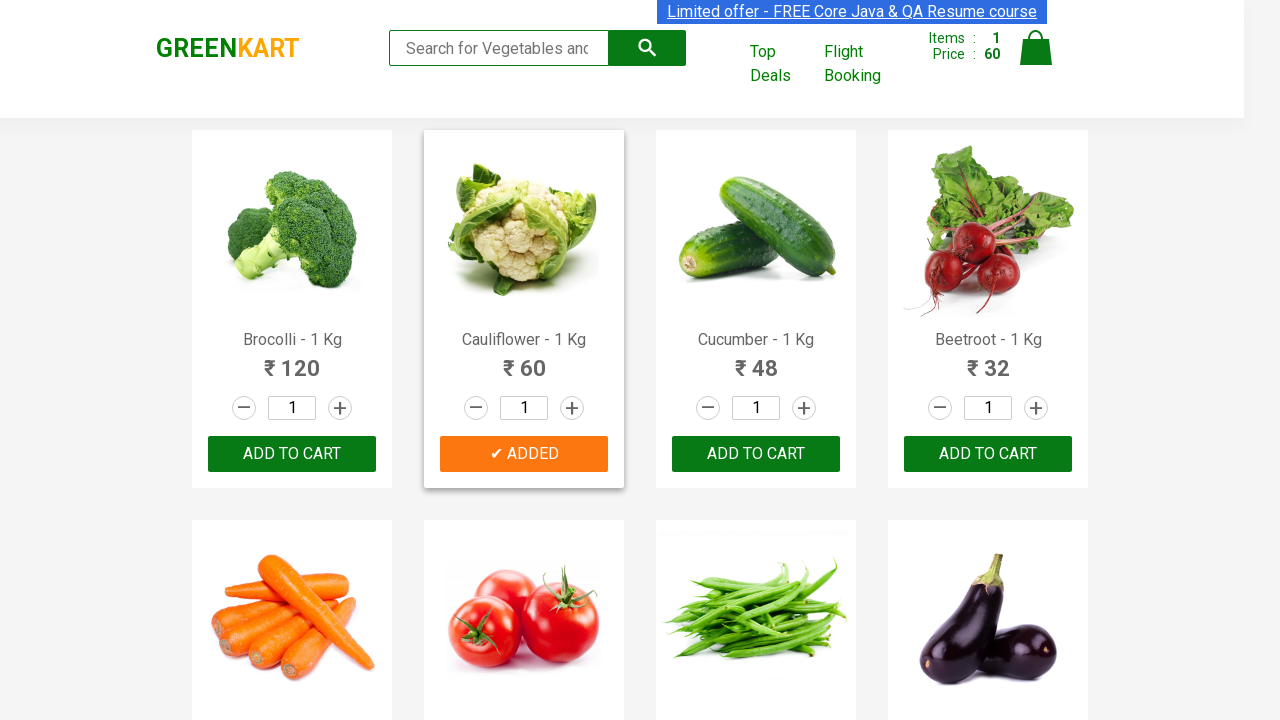

Added Cucumber to cart at (756, 454) on xpath=//div[@class='product-action']/button >> nth=2
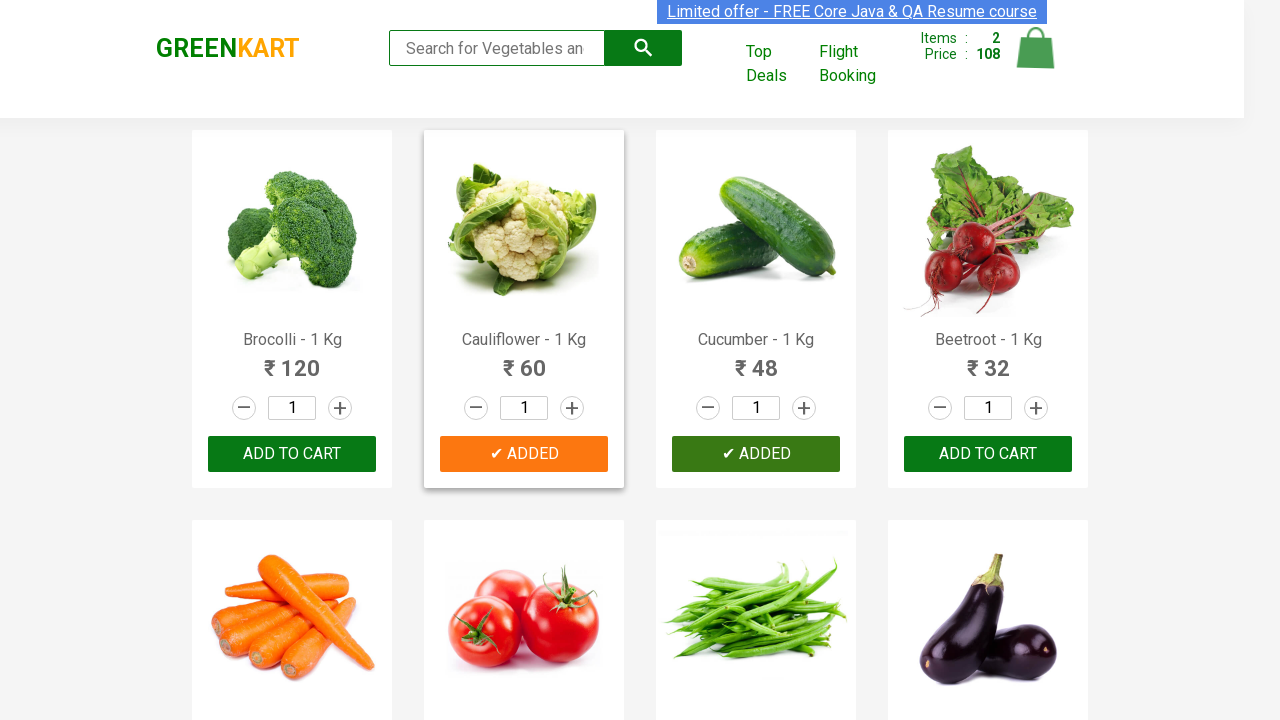

Retrieved text for product 3: Beetroot - 1 Kg
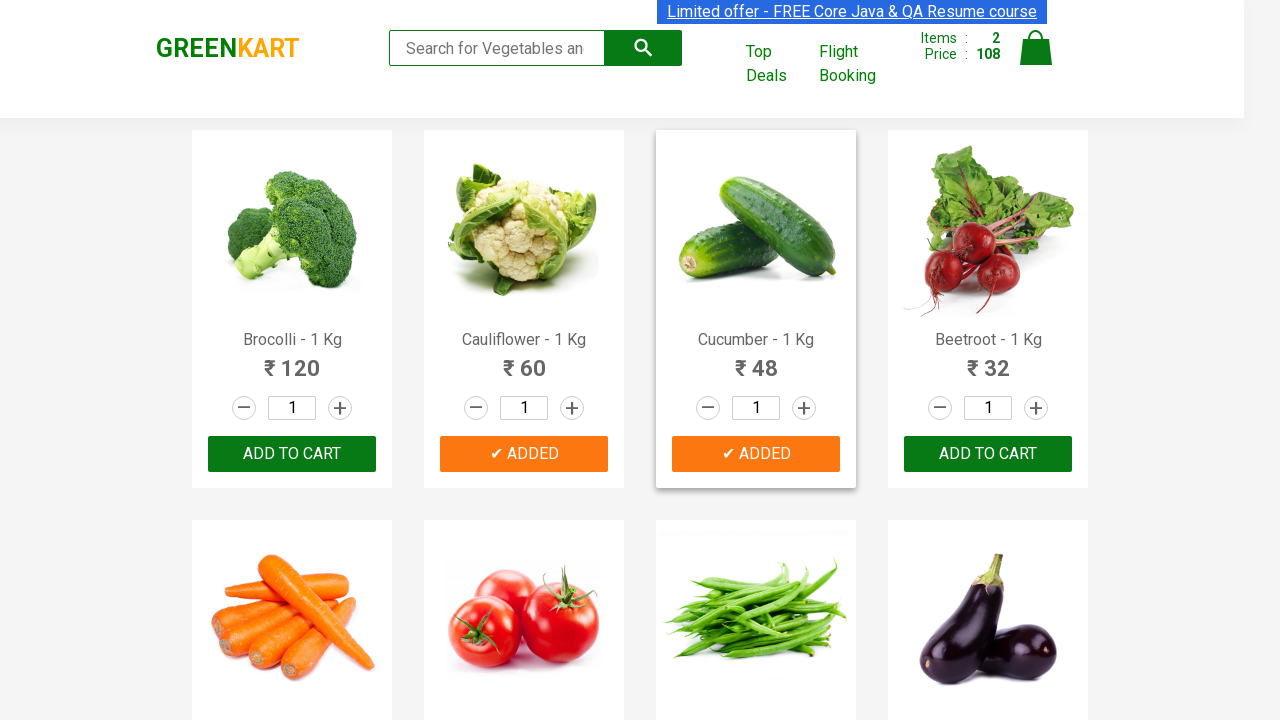

Added Beetroot to cart at (988, 454) on xpath=//div[@class='product-action']/button >> nth=3
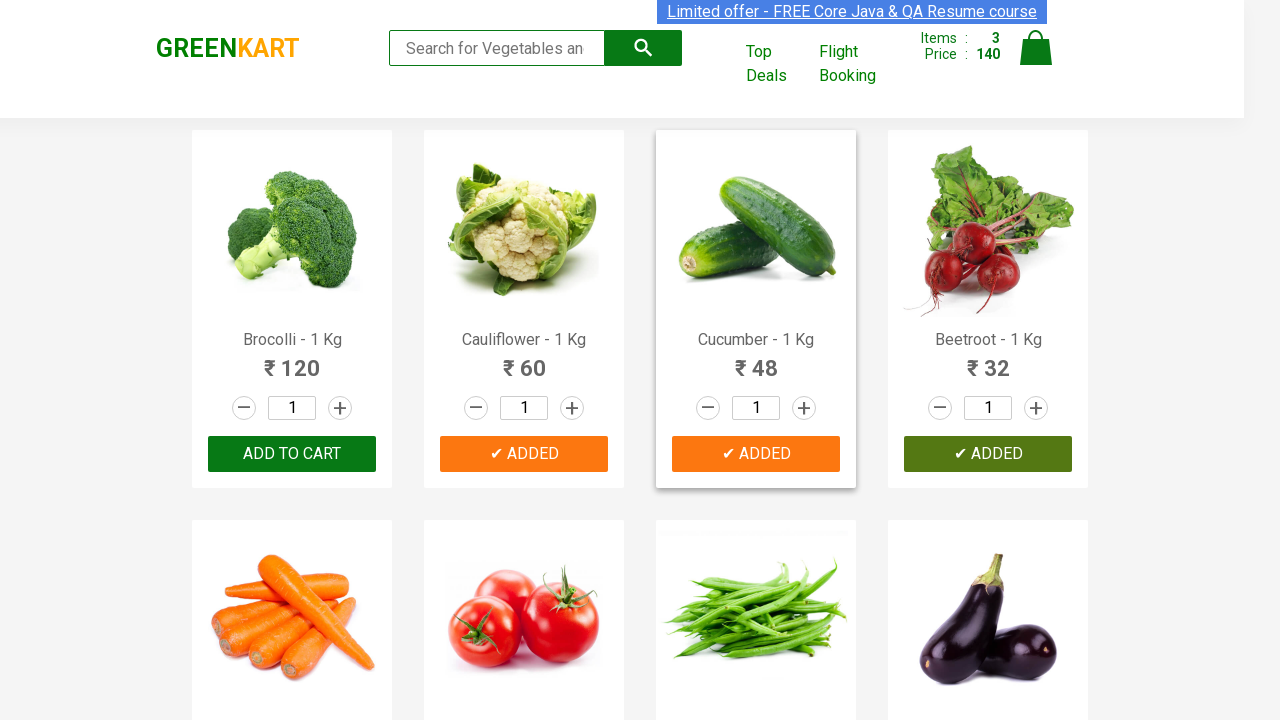

Retrieved text for product 4: Carrot - 1 Kg
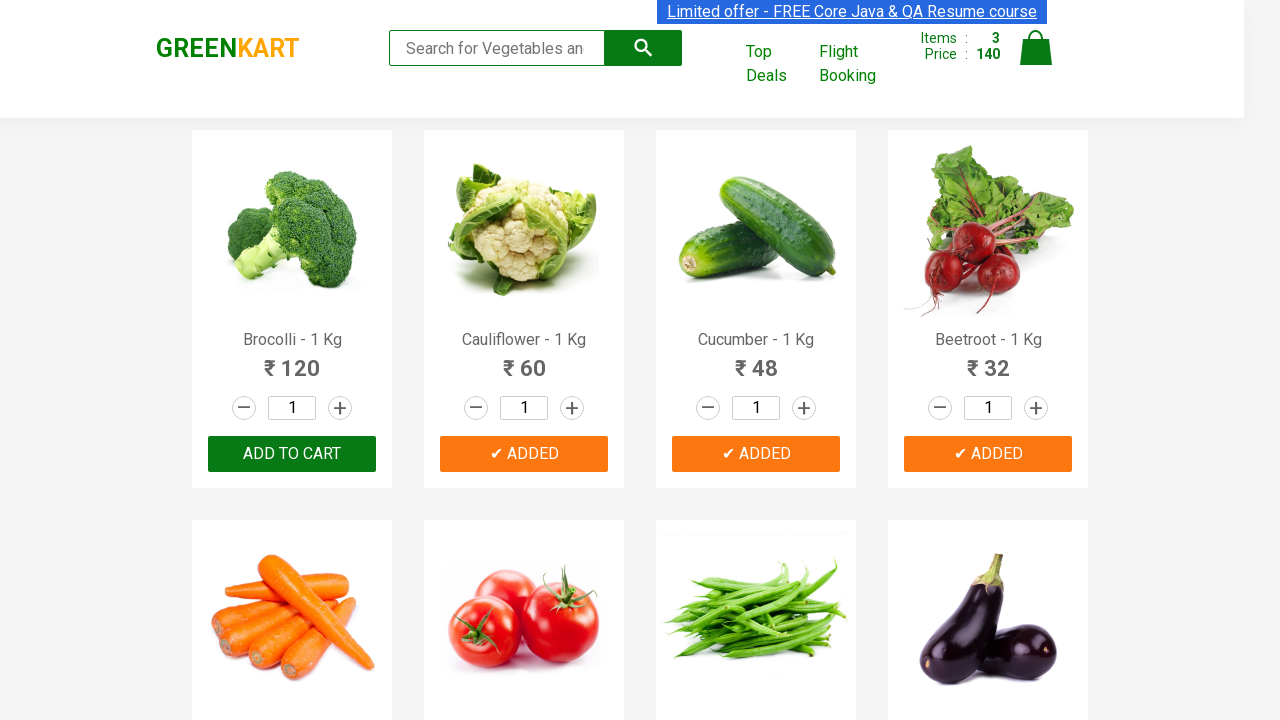

Added Carrot to cart at (292, 360) on xpath=//div[@class='product-action']/button >> nth=4
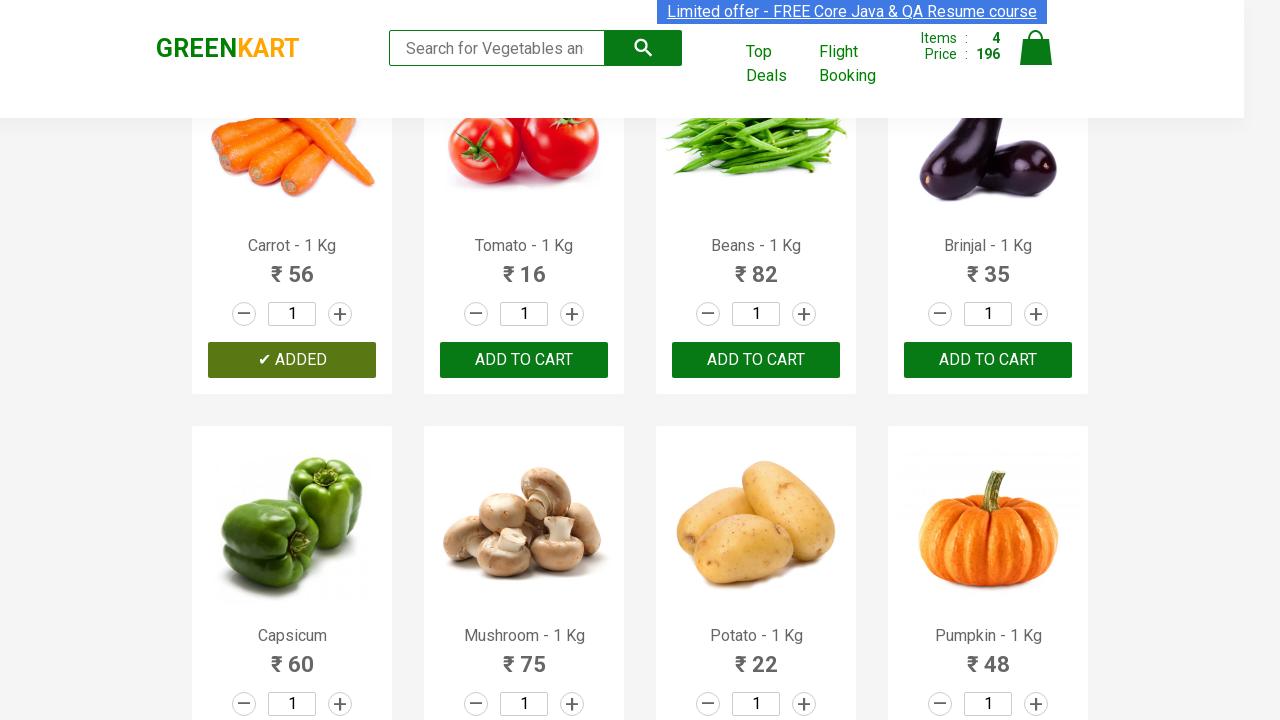

Clicked on cart icon at (1036, 48) on img[alt='Cart']
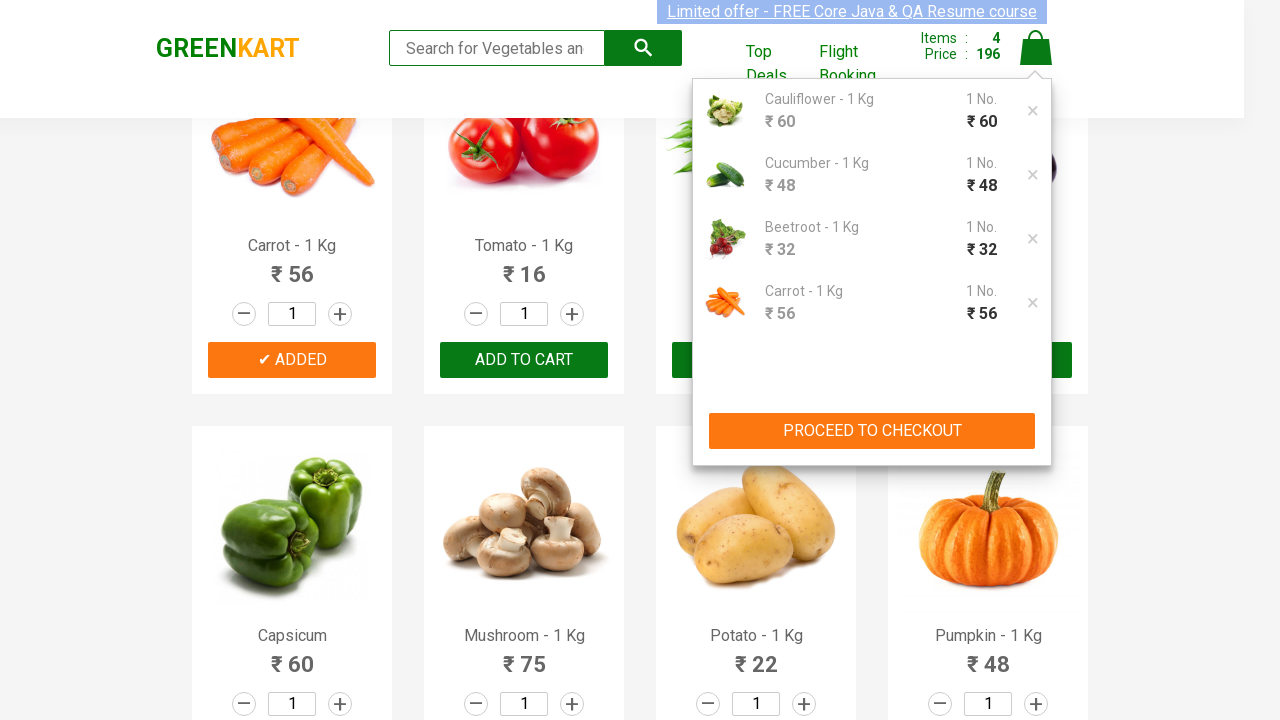

Clicked proceed to checkout button at (872, 431) on xpath=//button[contains(text(),'PROCEED TO CHECKOUT')]
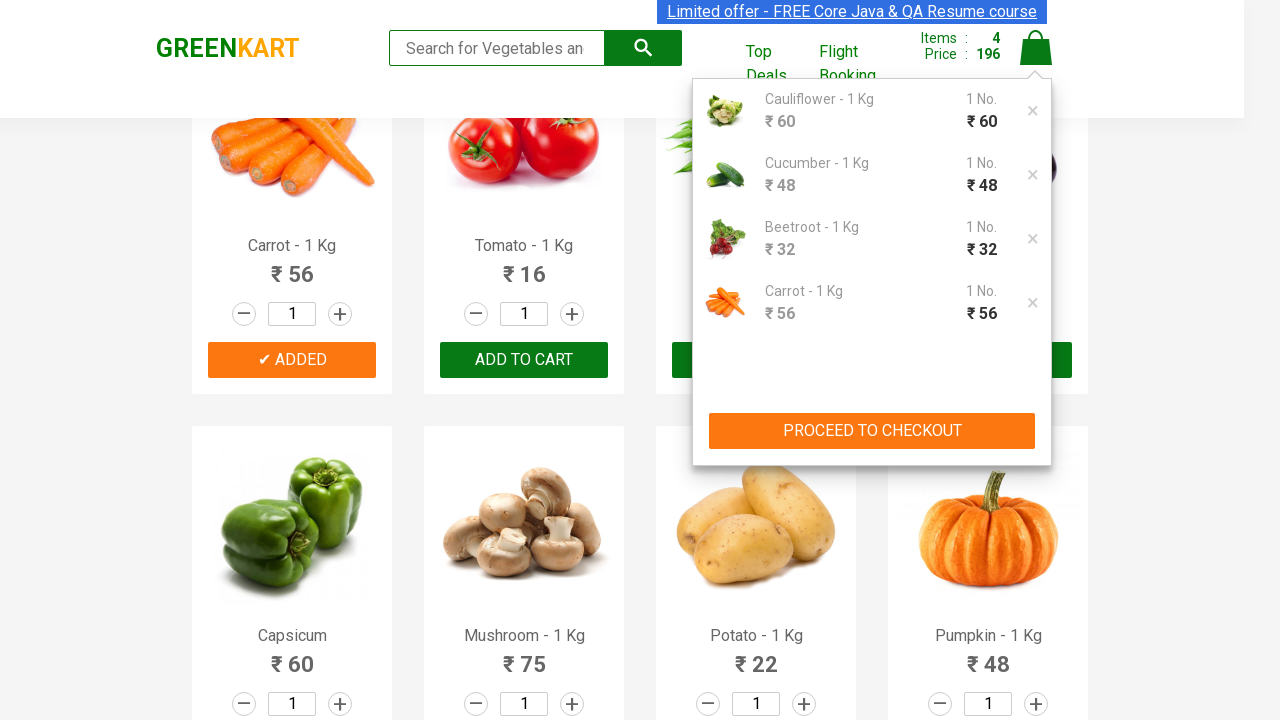

Promo code input field is visible
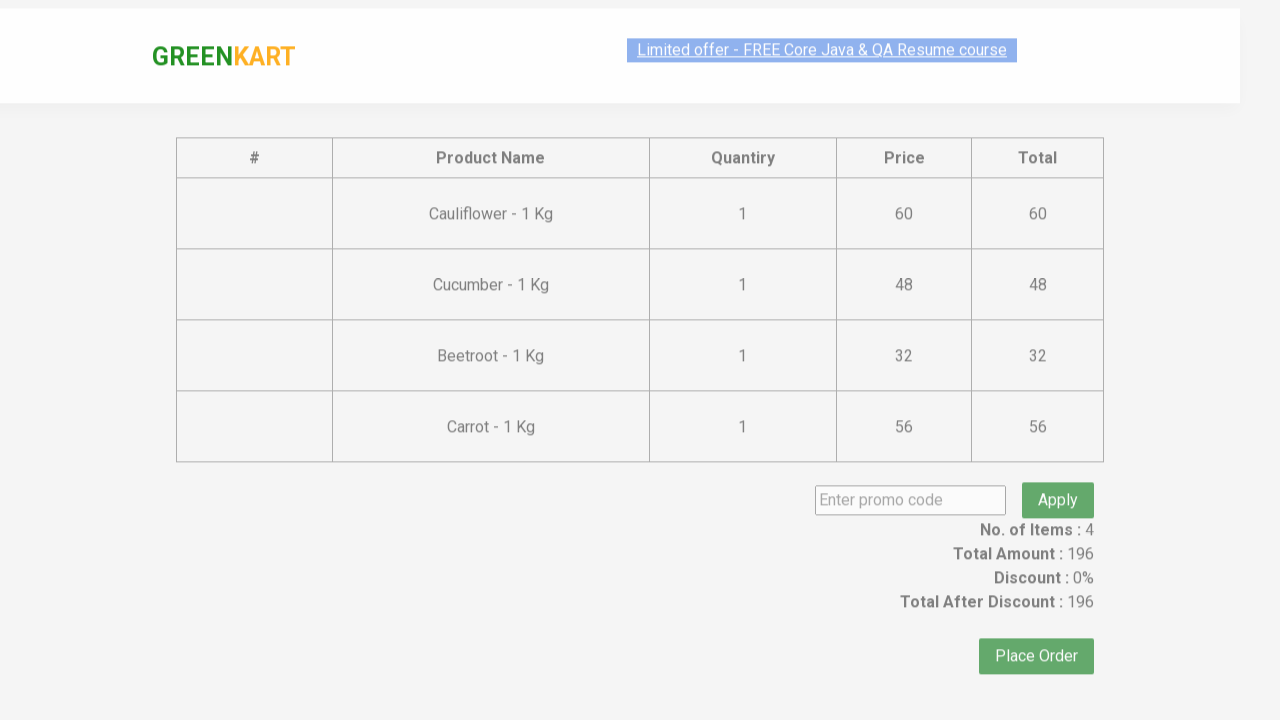

Entered promo code 'rahulshettyacademy' on input.promoCode
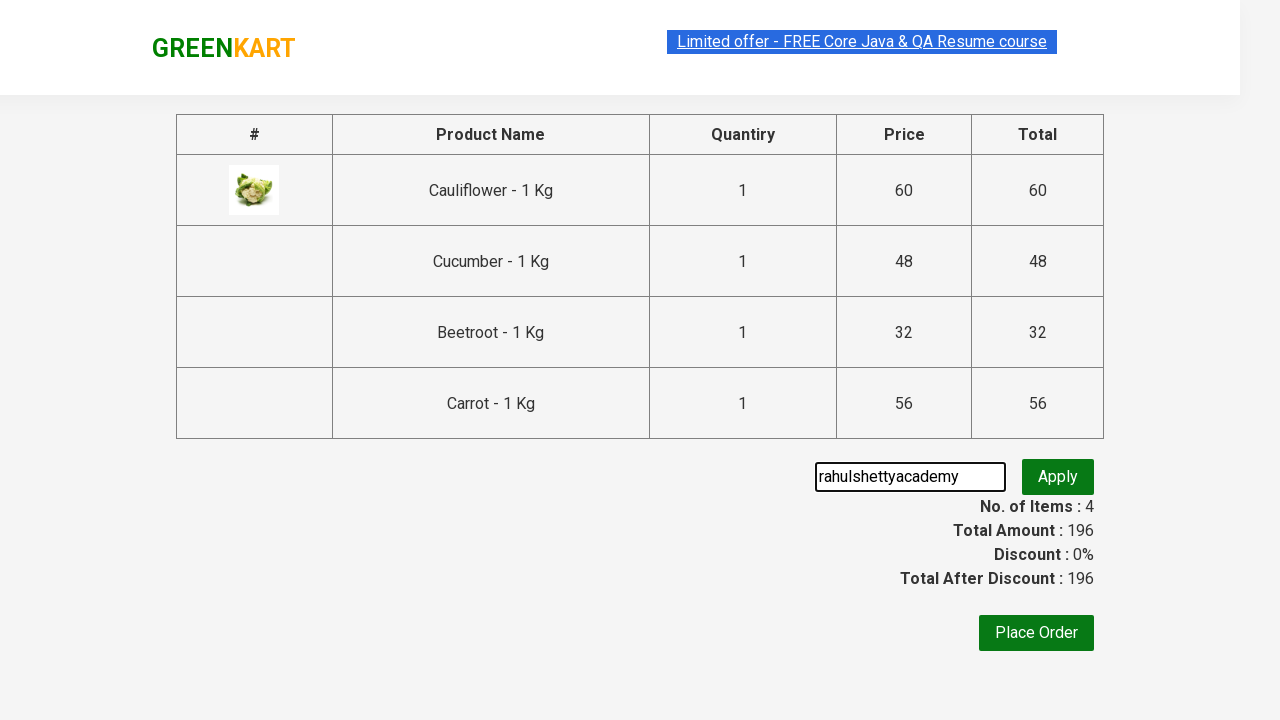

Clicked Apply button to apply promo code at (1058, 477) on xpath=//button[contains(text(),'Apply')]
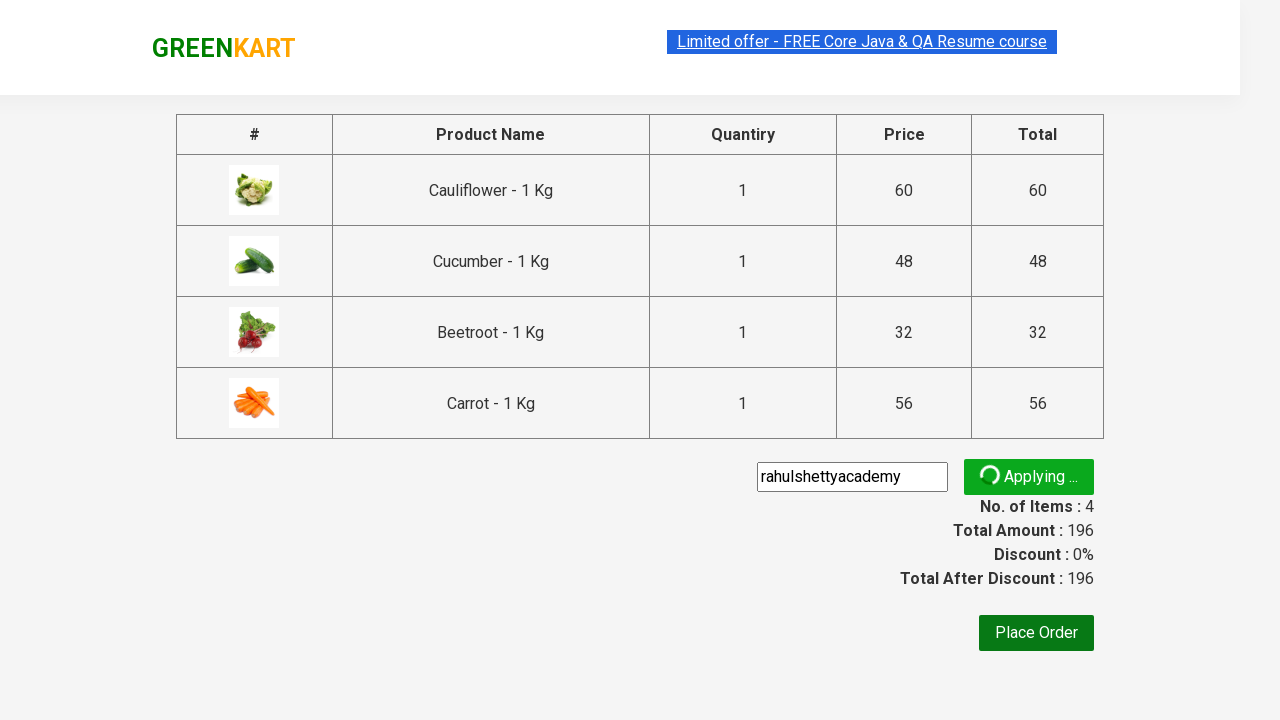

Promo code message appeared, confirming successful application
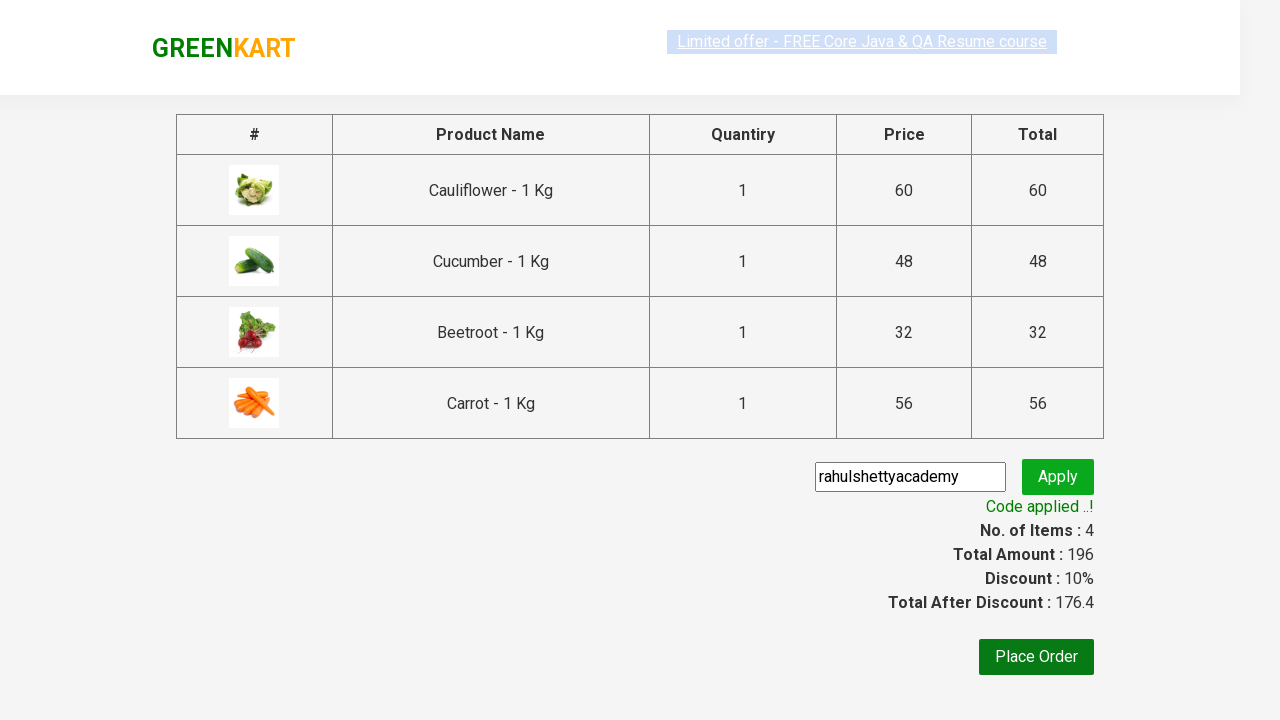

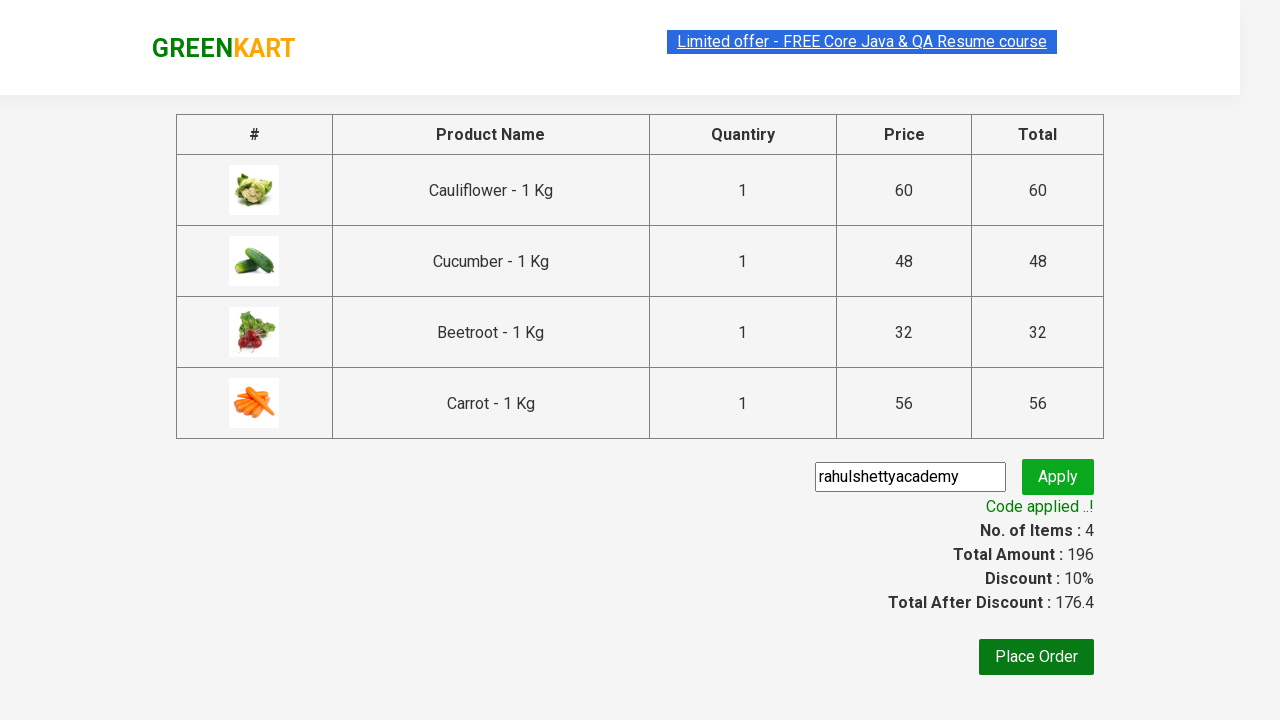